Tests network request interception by blocking requests matching a specific pattern (*GetBook*) and then navigating to the library section of an Angular demo application.

Starting URL: https://rahulshettyacademy.com/angularAppdemo/

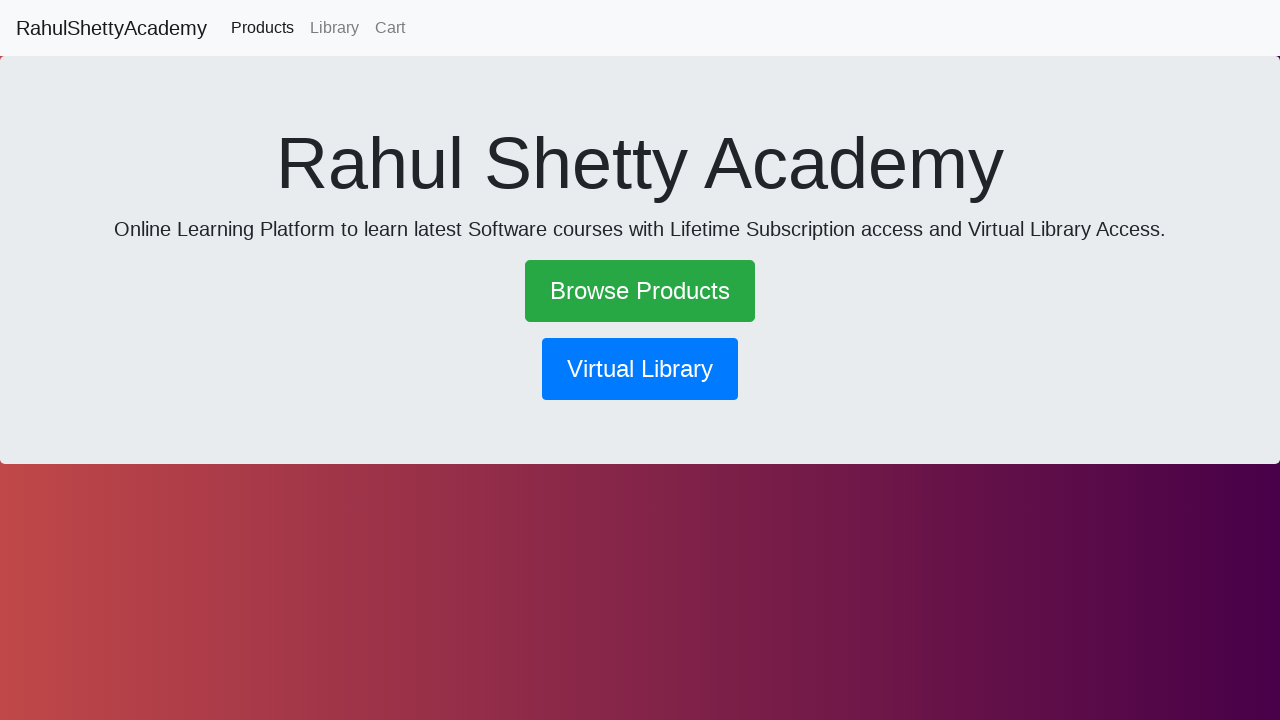

Set up route interception to block requests matching *GetBook* pattern
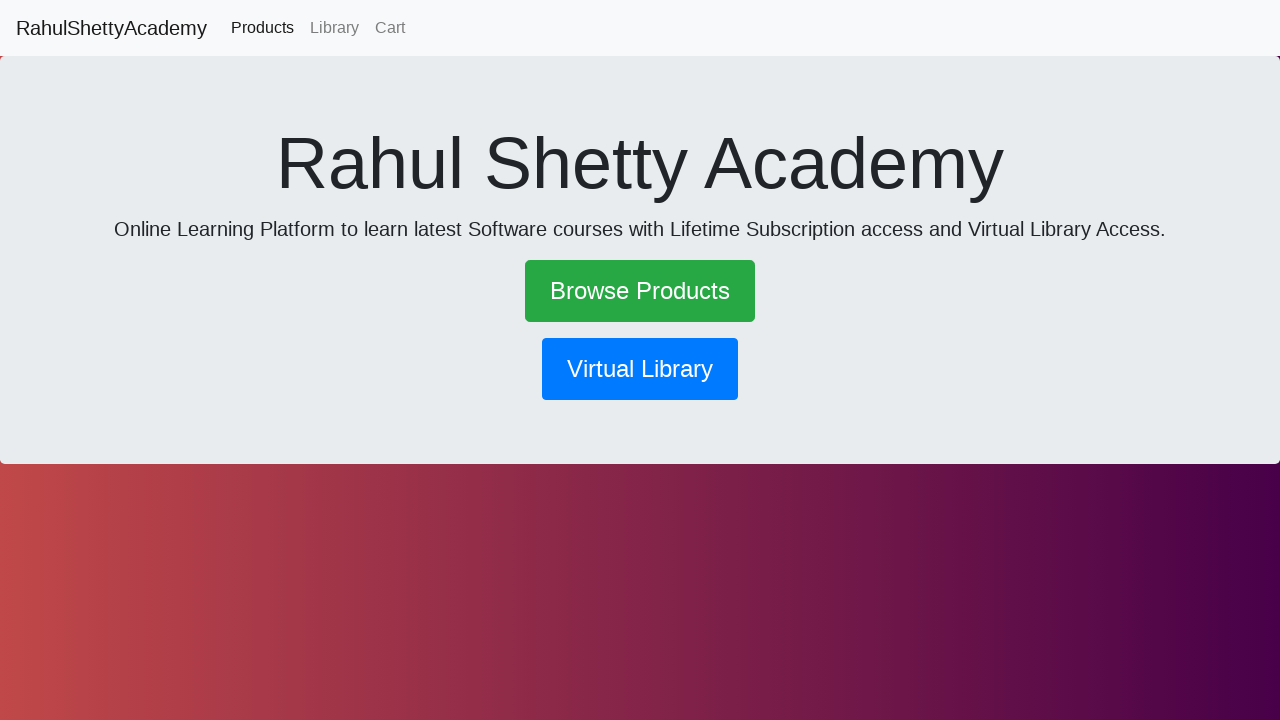

Clicked library button to navigate to library section at (640, 369) on button[routerlink*='library']
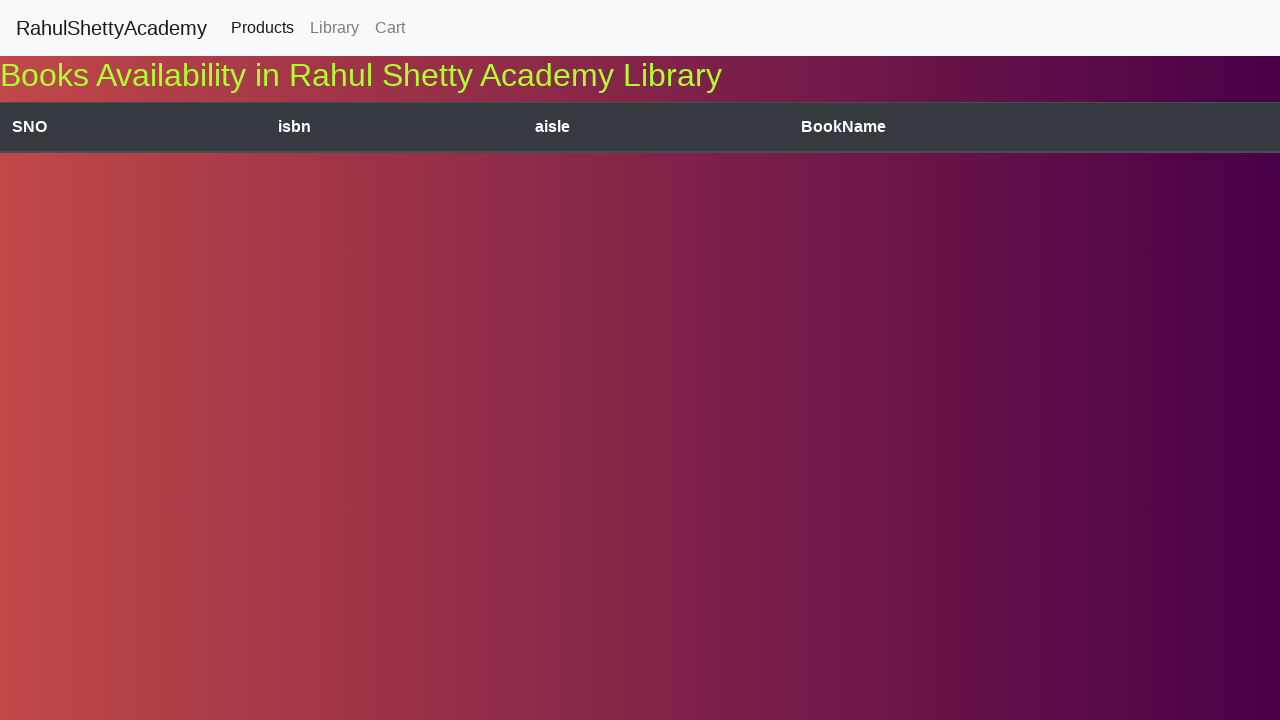

Page finished loading with network idle state
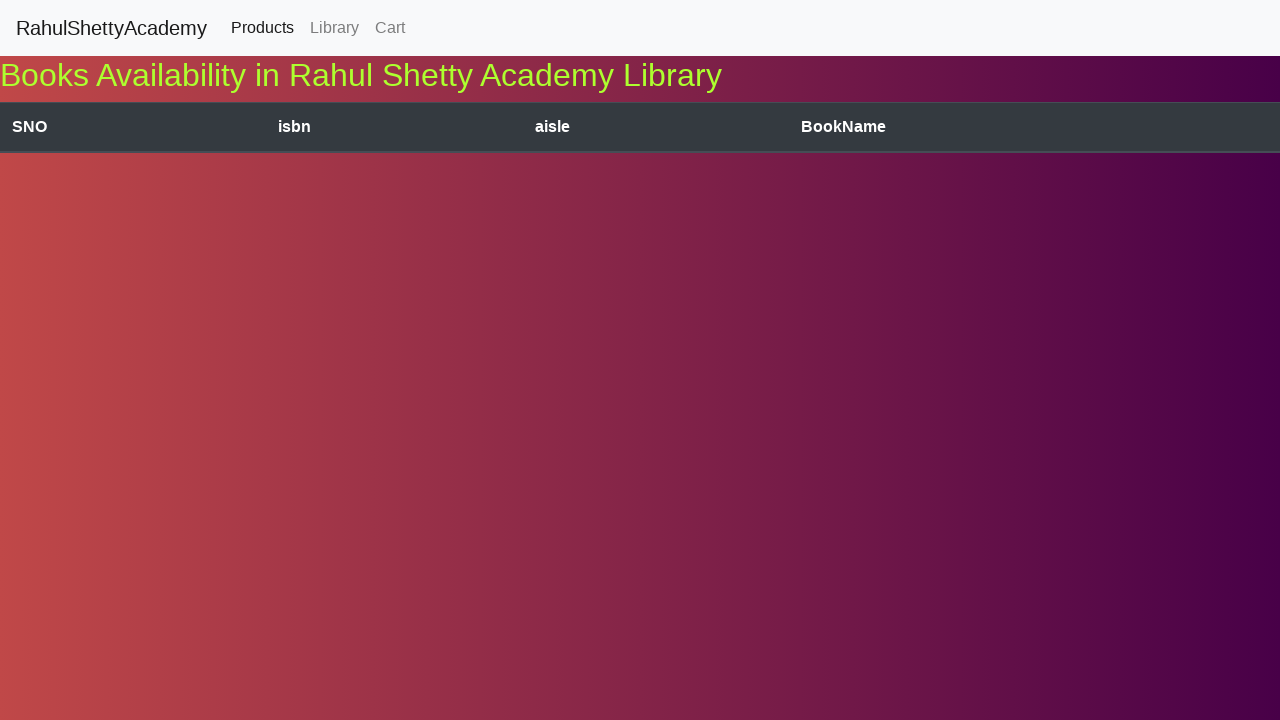

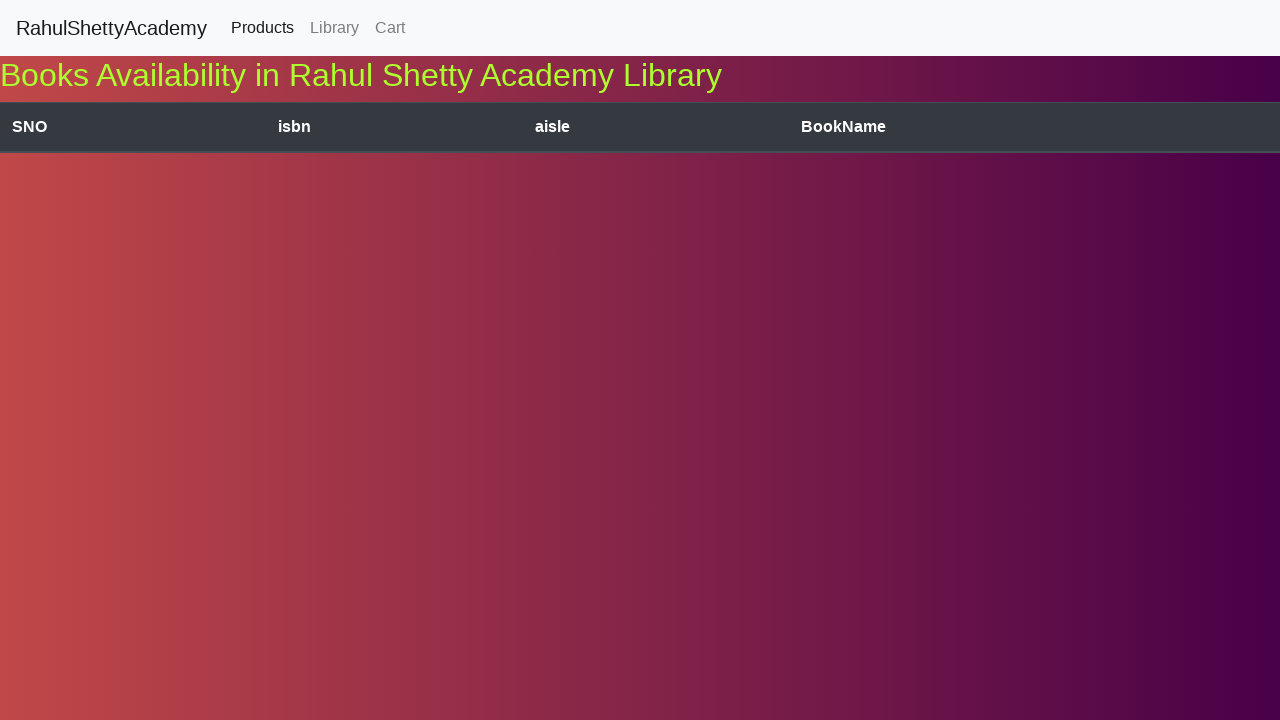